Tests date picker functionality by selecting a specific date (March 31, 2031) using year and month dropdowns and clicking the day in the calendar

Starting URL: https://testautomationpractice.blogspot.com/

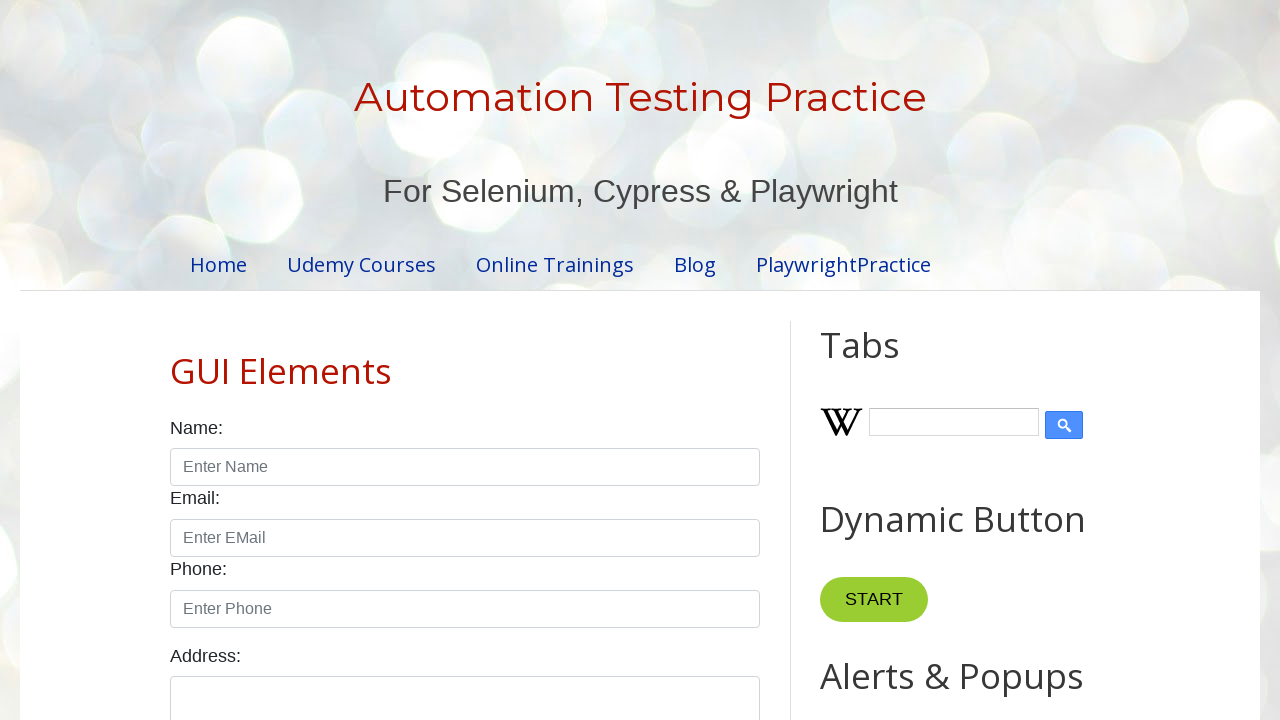

Clicked on date input field to open date picker at (520, 360) on #txtDate
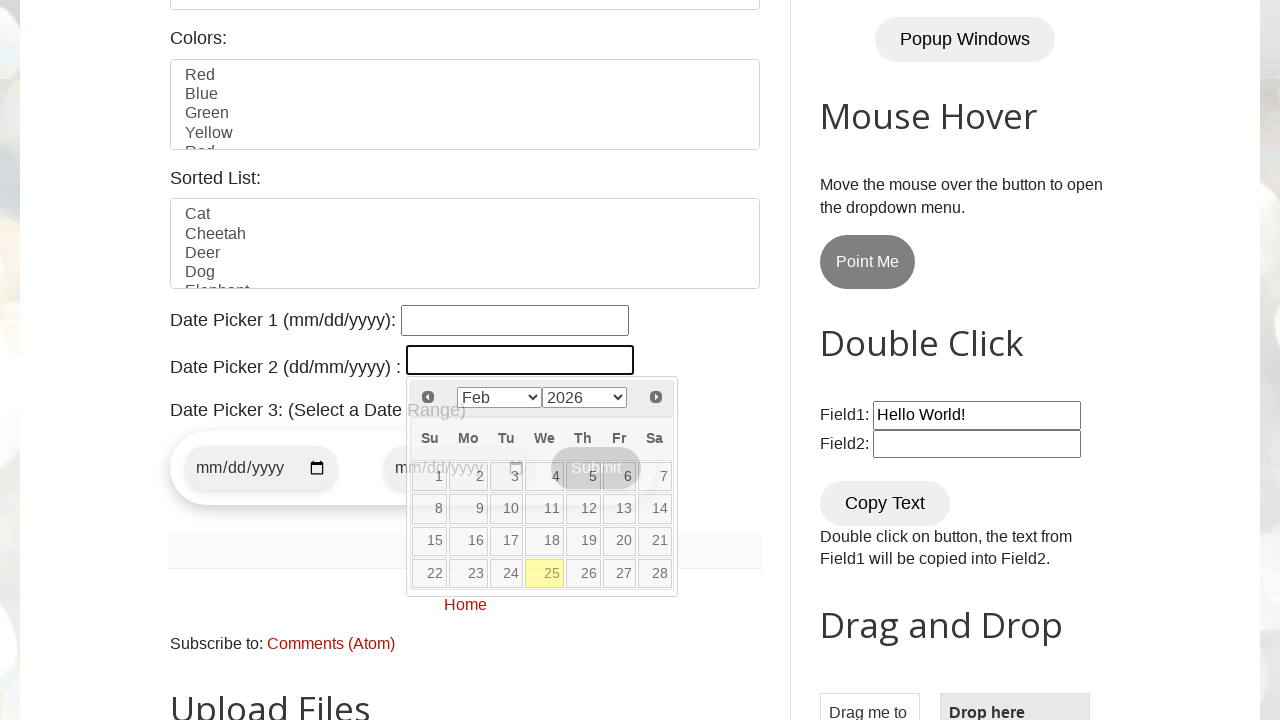

Selected year 2031 from year dropdown on select[aria-label='Select year']
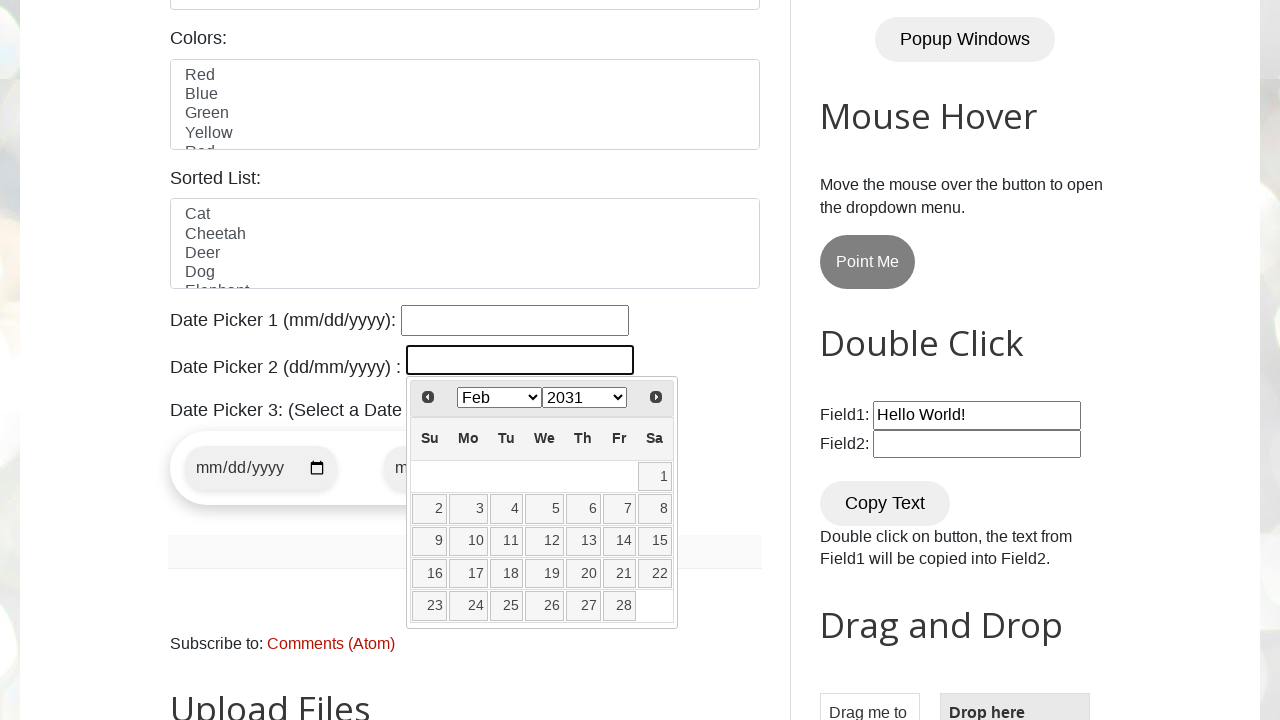

Selected March from month dropdown on select[aria-label='Select month']
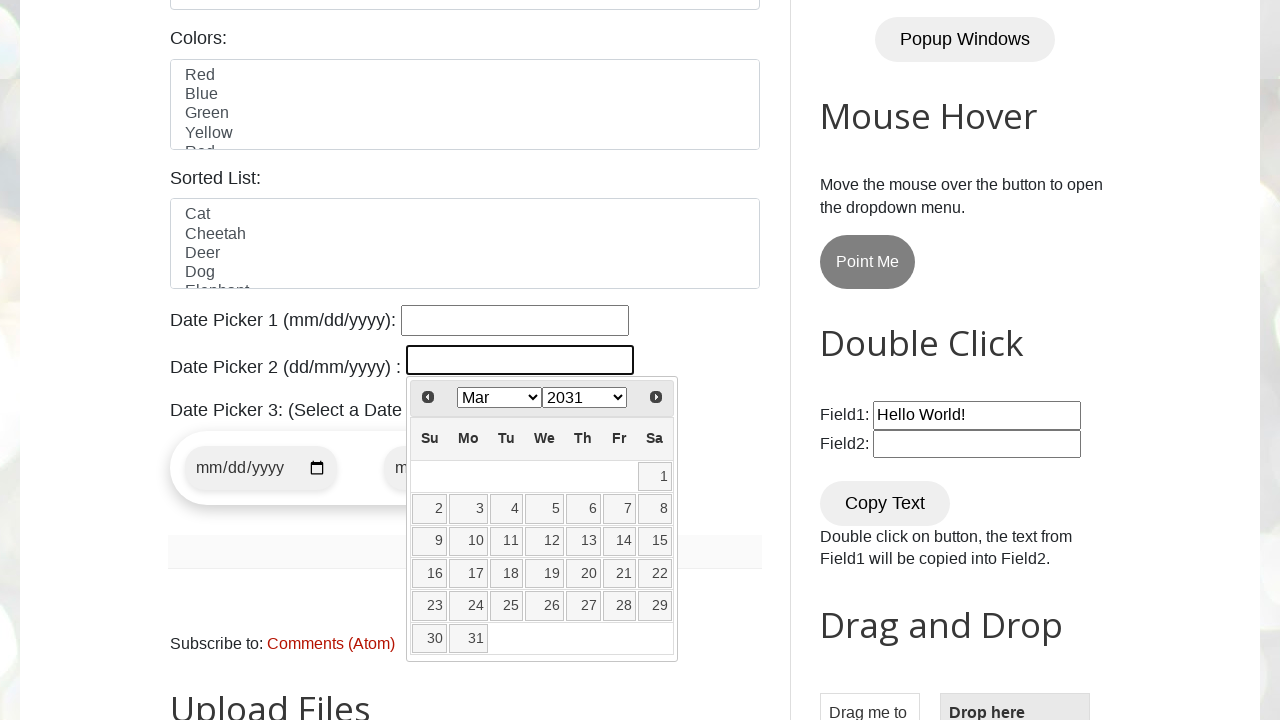

Retrieved number of rows in calendar table: 6
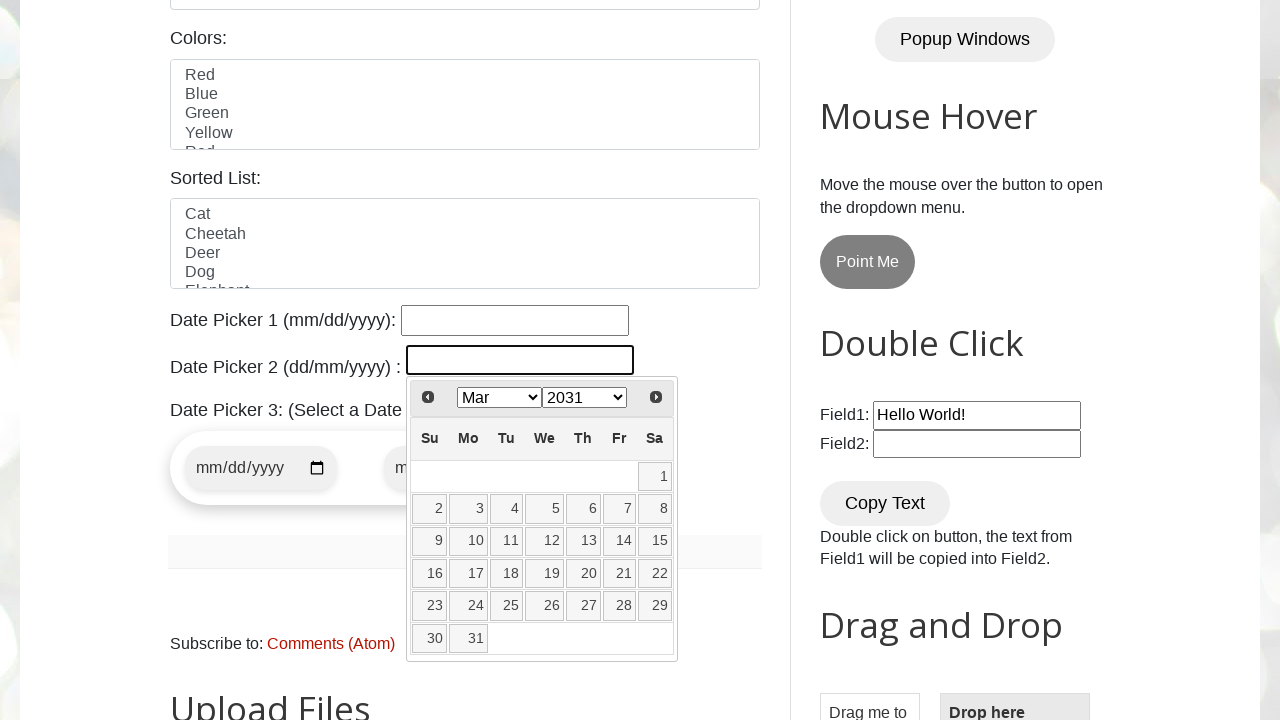

Retrieved number of columns in calendar table: 7
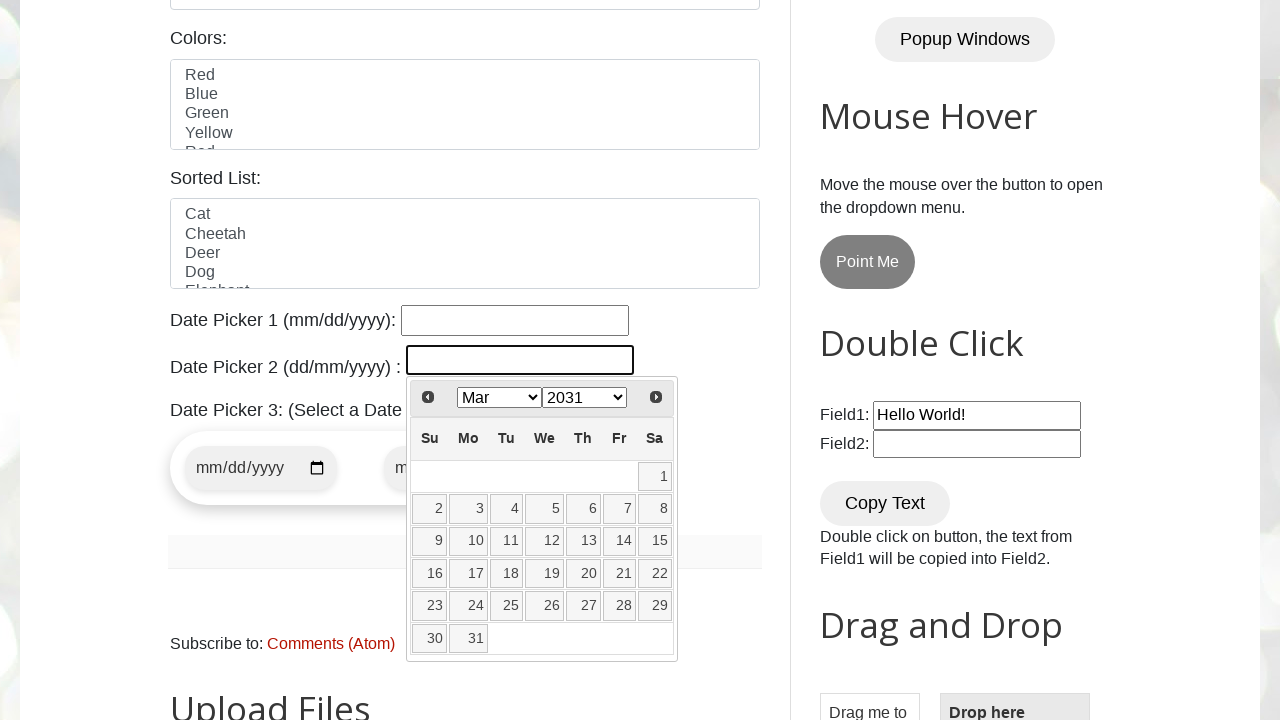

Clicked on day 31 in the calendar at (468, 638) on //table[@class='ui-datepicker-calendar']//tbody//tr[6]//td[2]
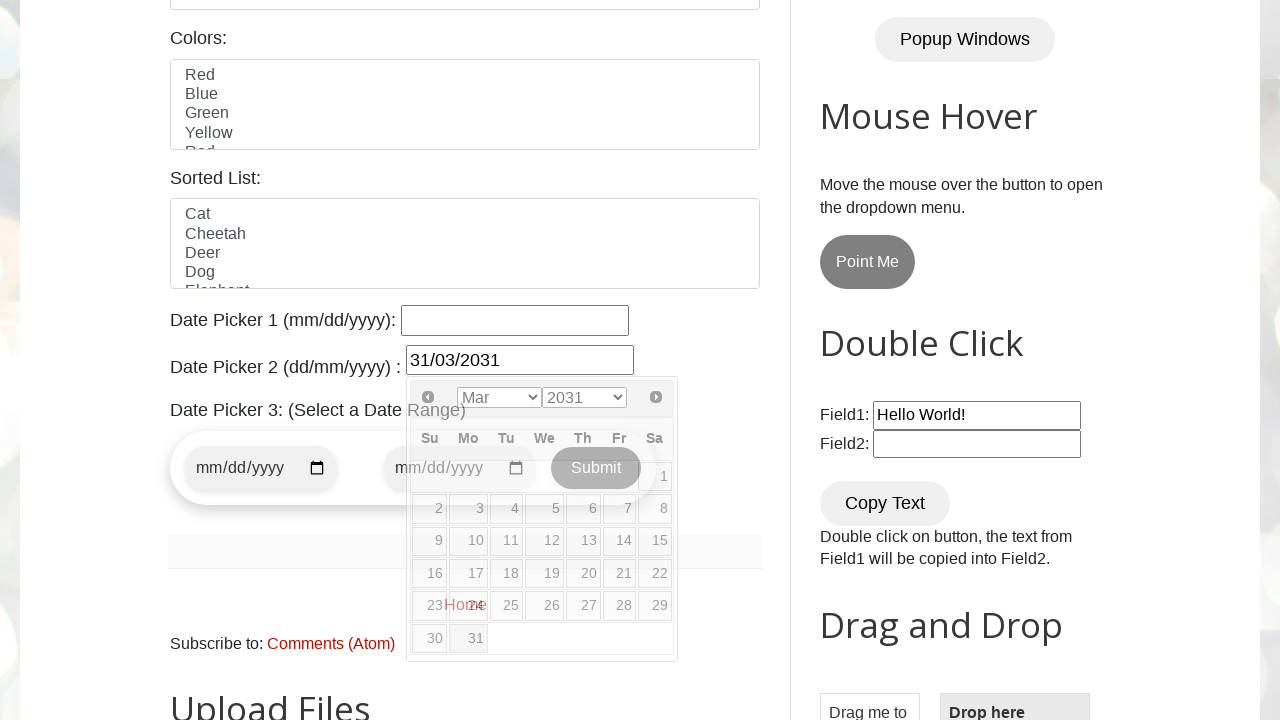

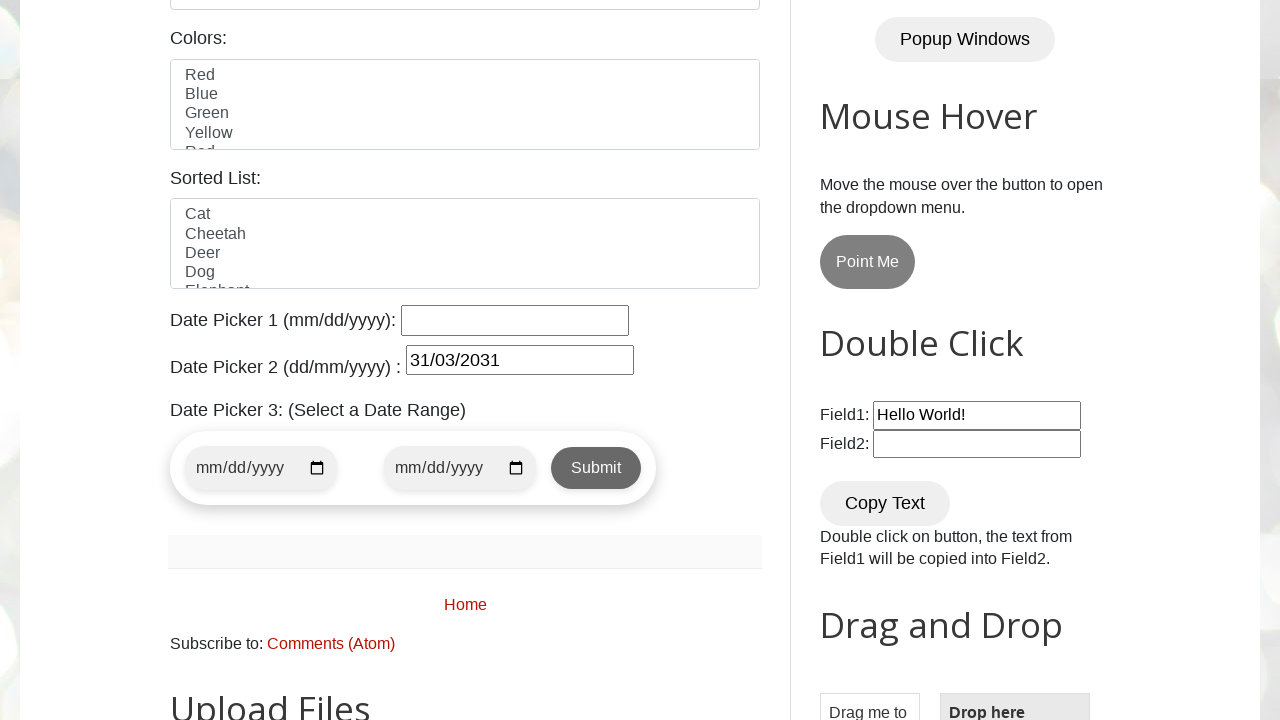